Navigates to a page and verifies the h1 element is present and checks its background color styling. All three original tests (Firefox, Chrome, IE) perform the same action, just on different browsers.

Starting URL: https://kristinek.github.io/site/examples/po

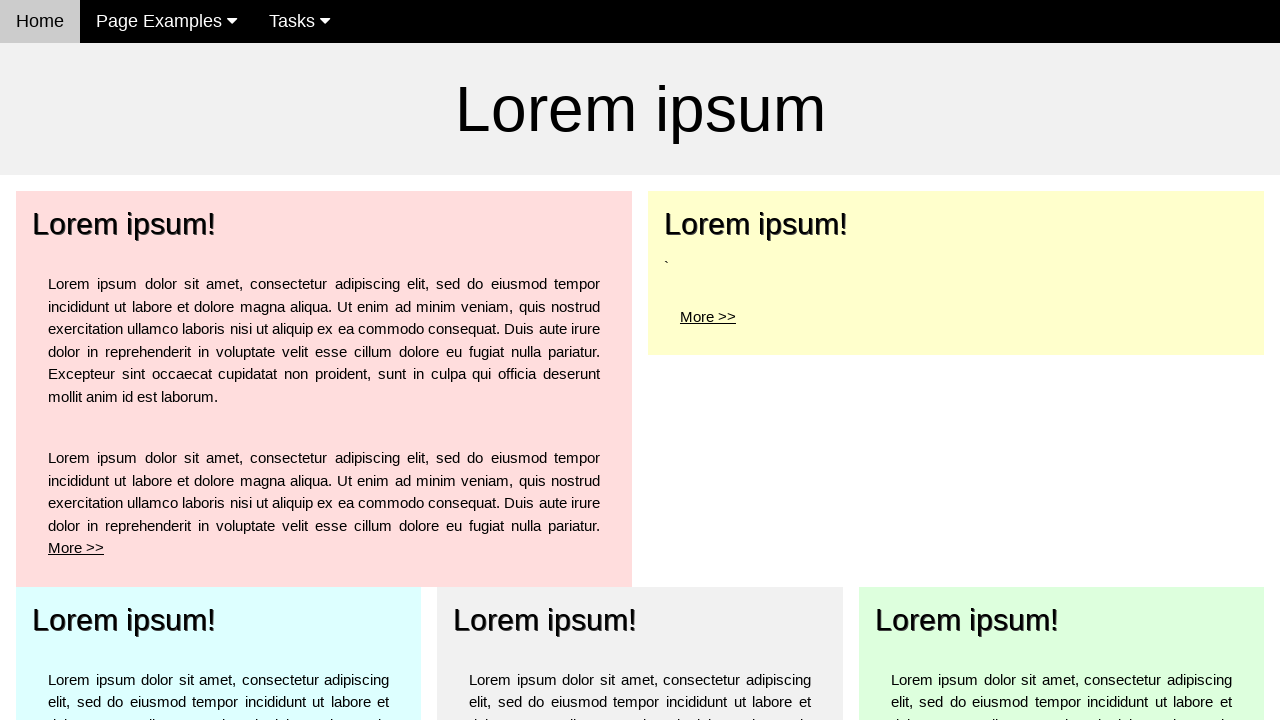

Navigated to https://kristinek.github.io/site/examples/po
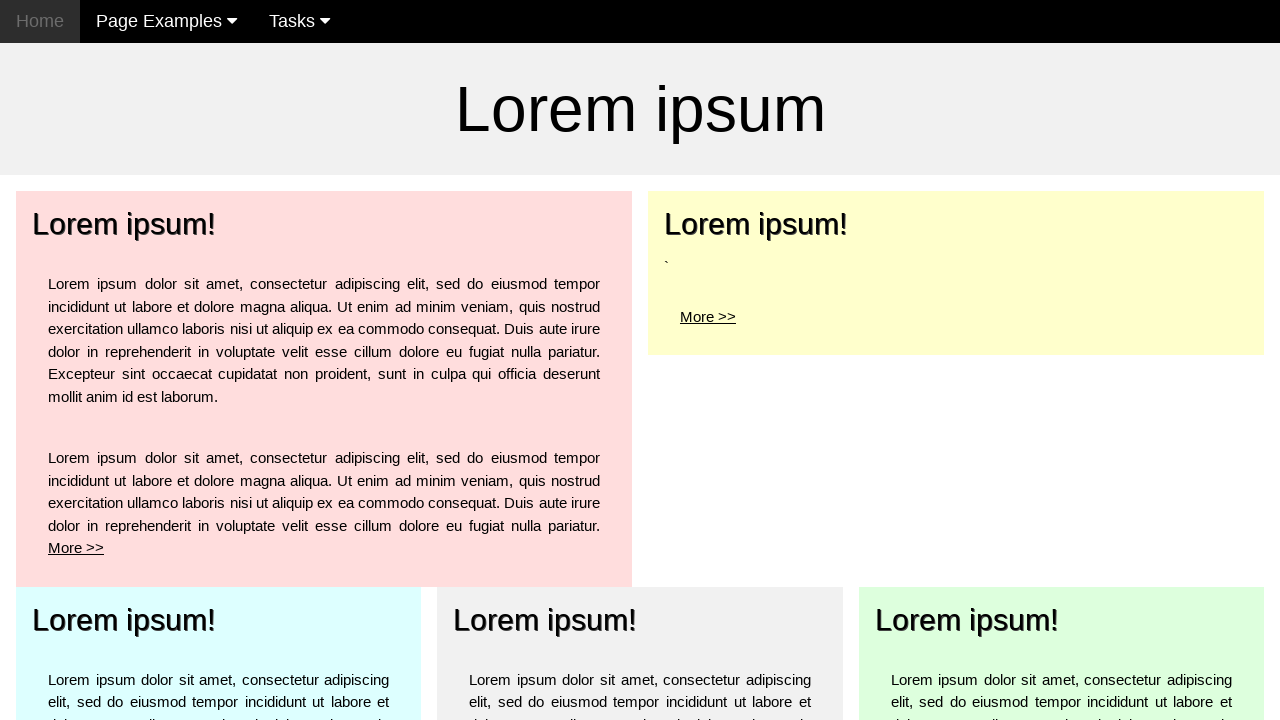

H1 element appeared on page
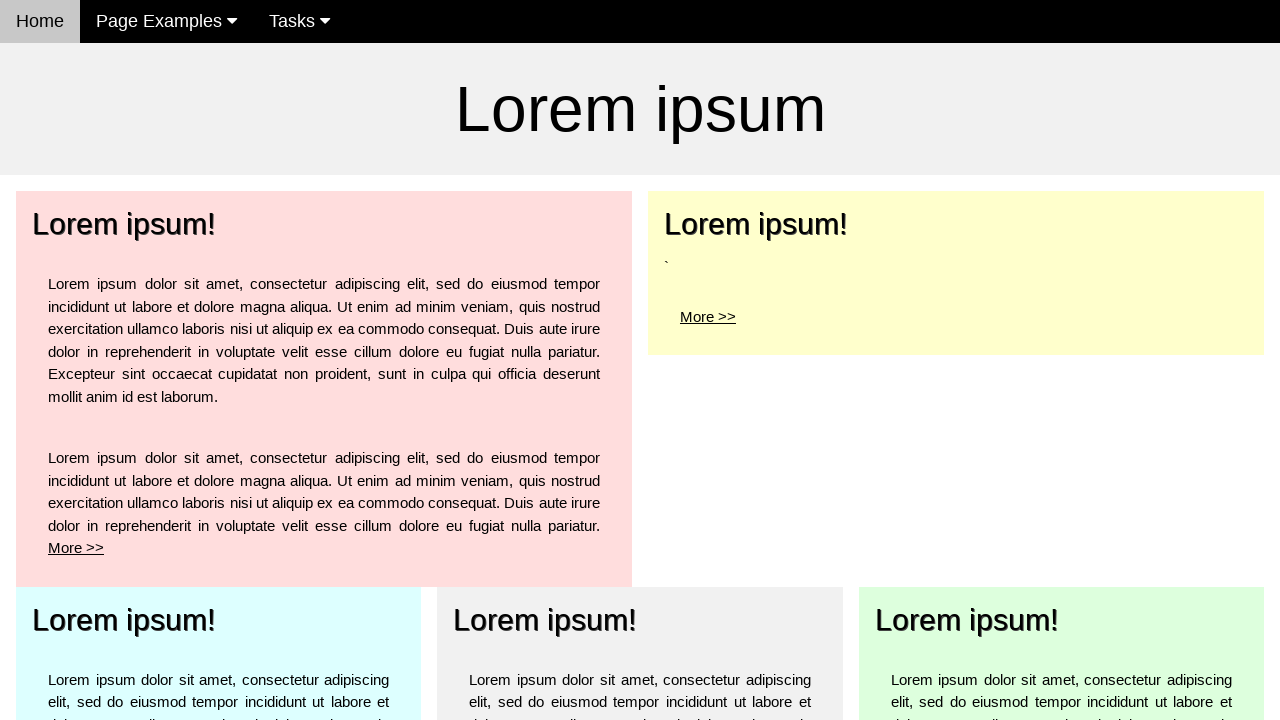

Retrieved background color styling of h1 element
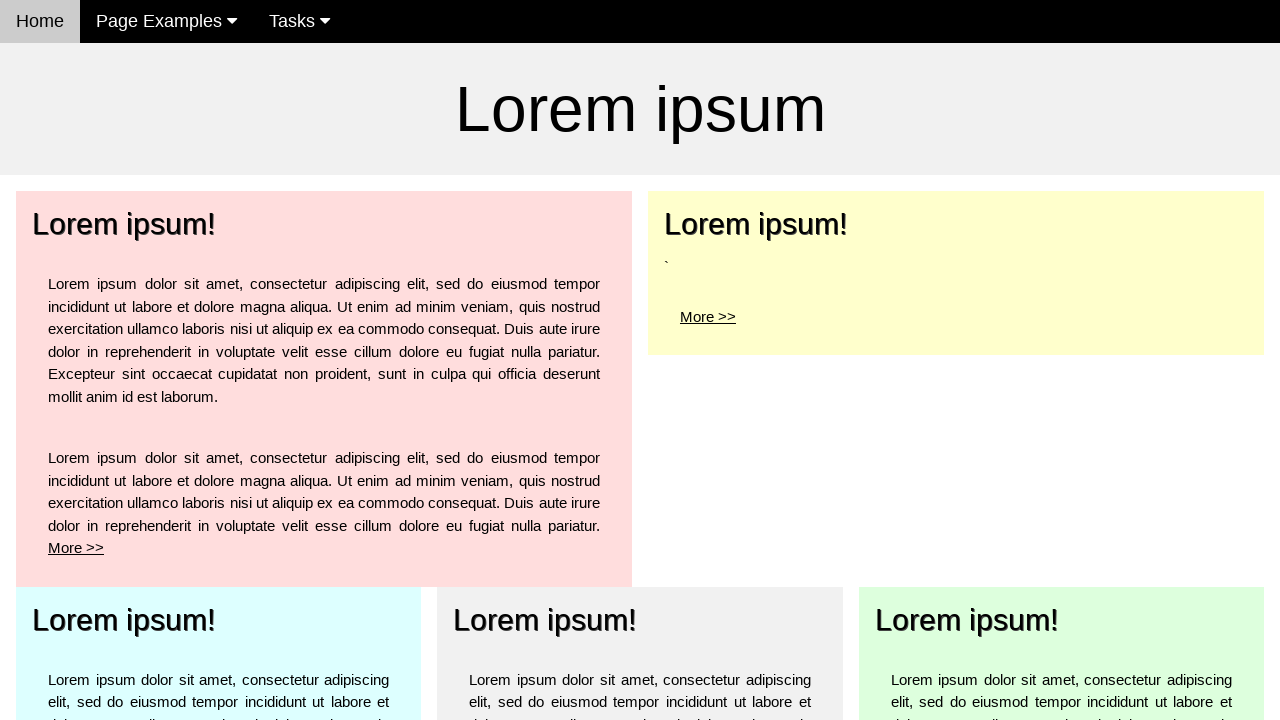

Asserted h1 element is not None
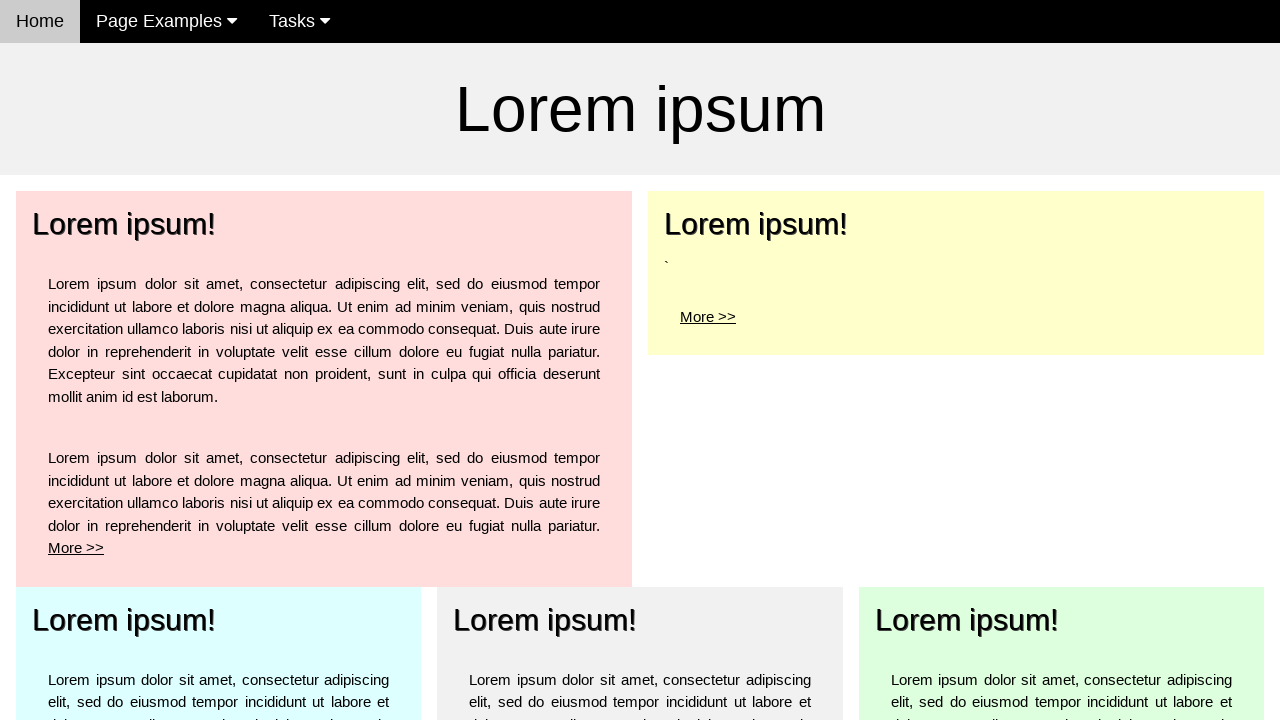

Asserted background color is not None
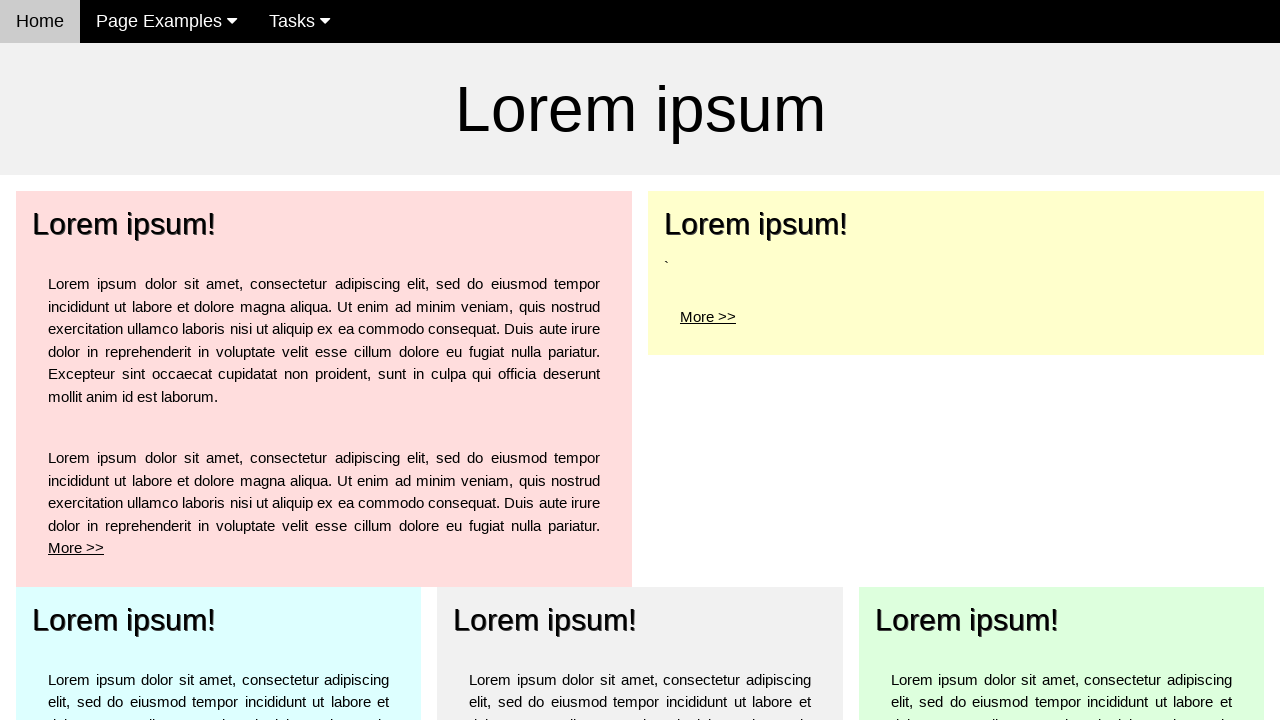

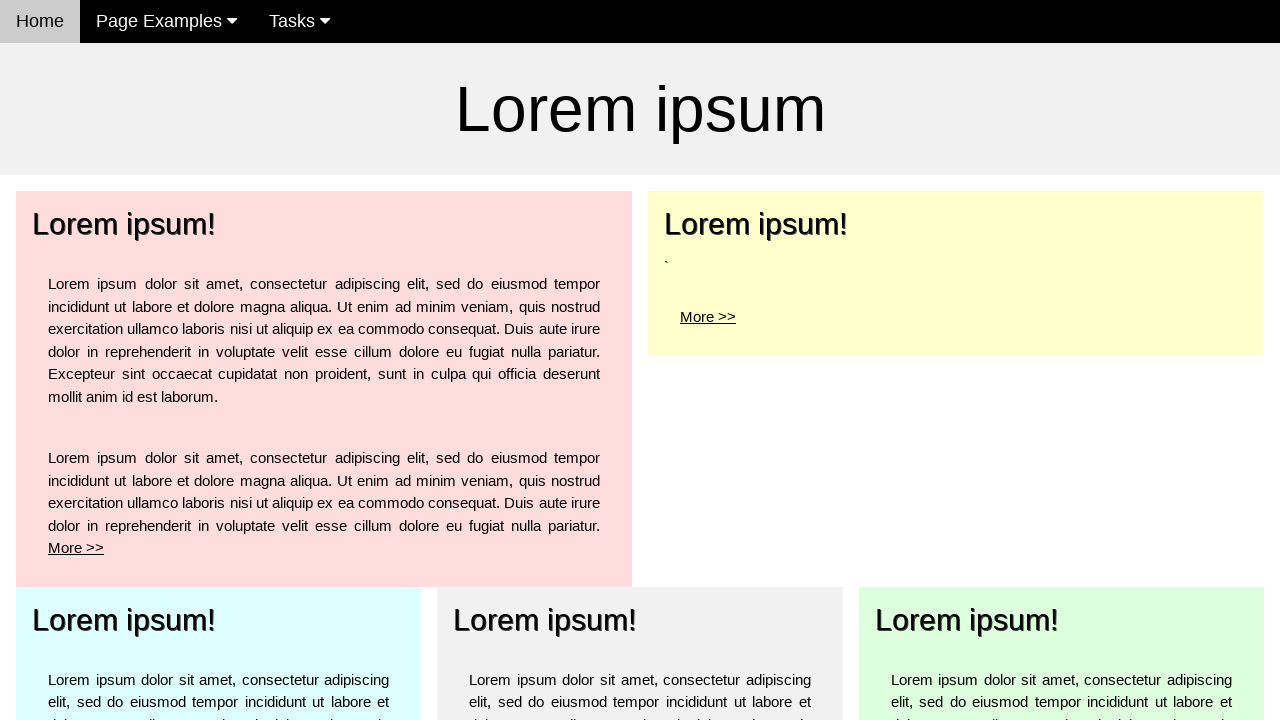